Navigates to W3Schools HTML attributes tutorial page and clicks on a link element within the main content area using XPath selector.

Starting URL: https://www.w3schools.com/html/html_attributes.asp

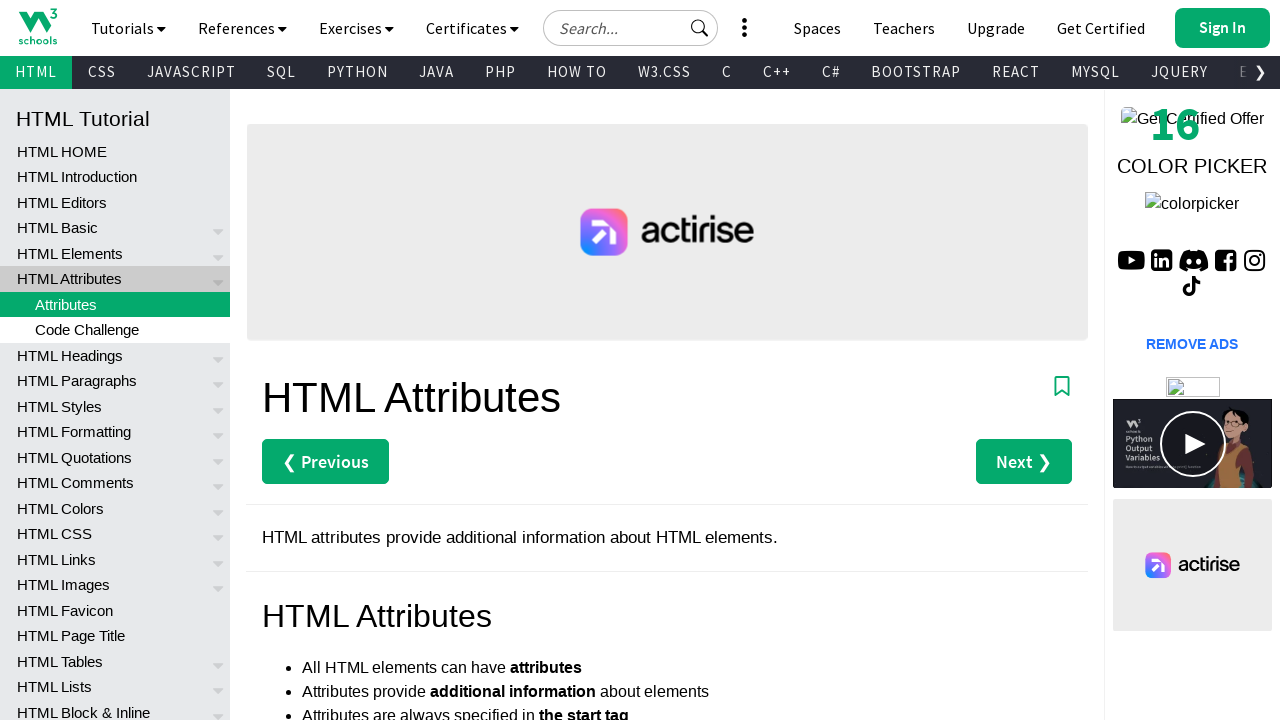

Navigated to W3Schools HTML attributes tutorial page
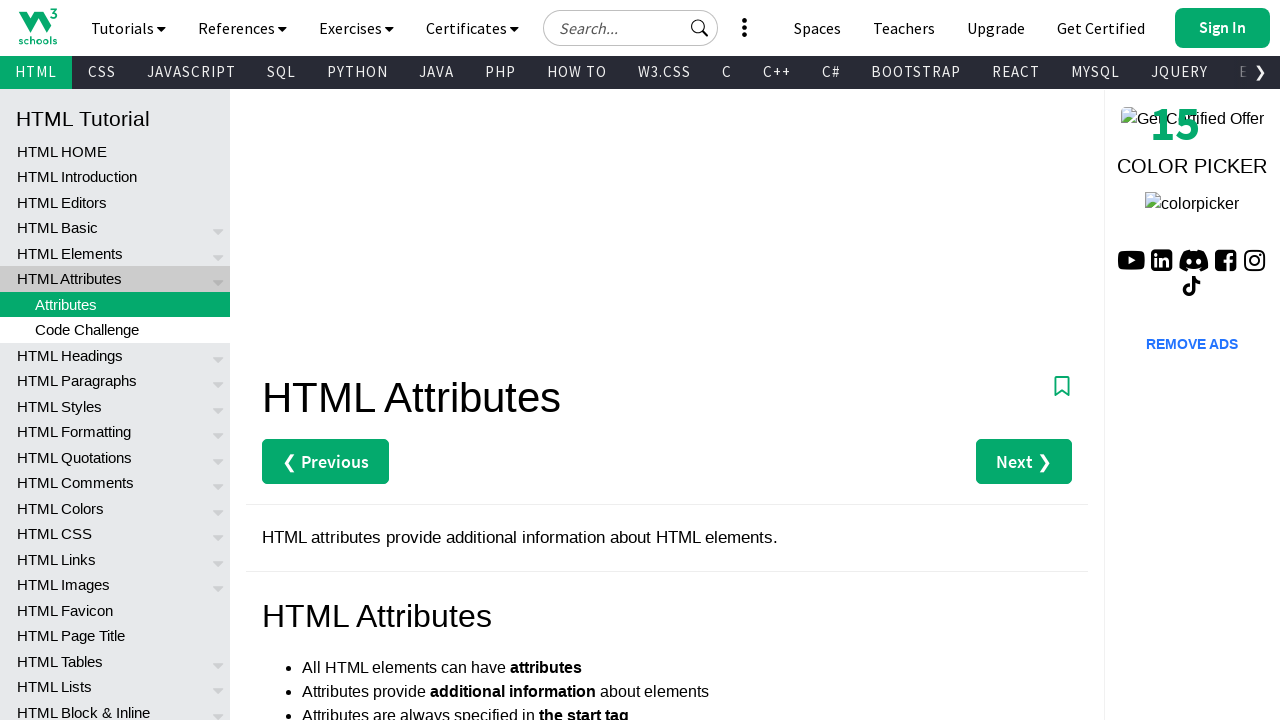

Clicked on first link element within the third div of main content area using XPath selector at (334, 361) on xpath=//div[@id='main']//div[3]//a[1]
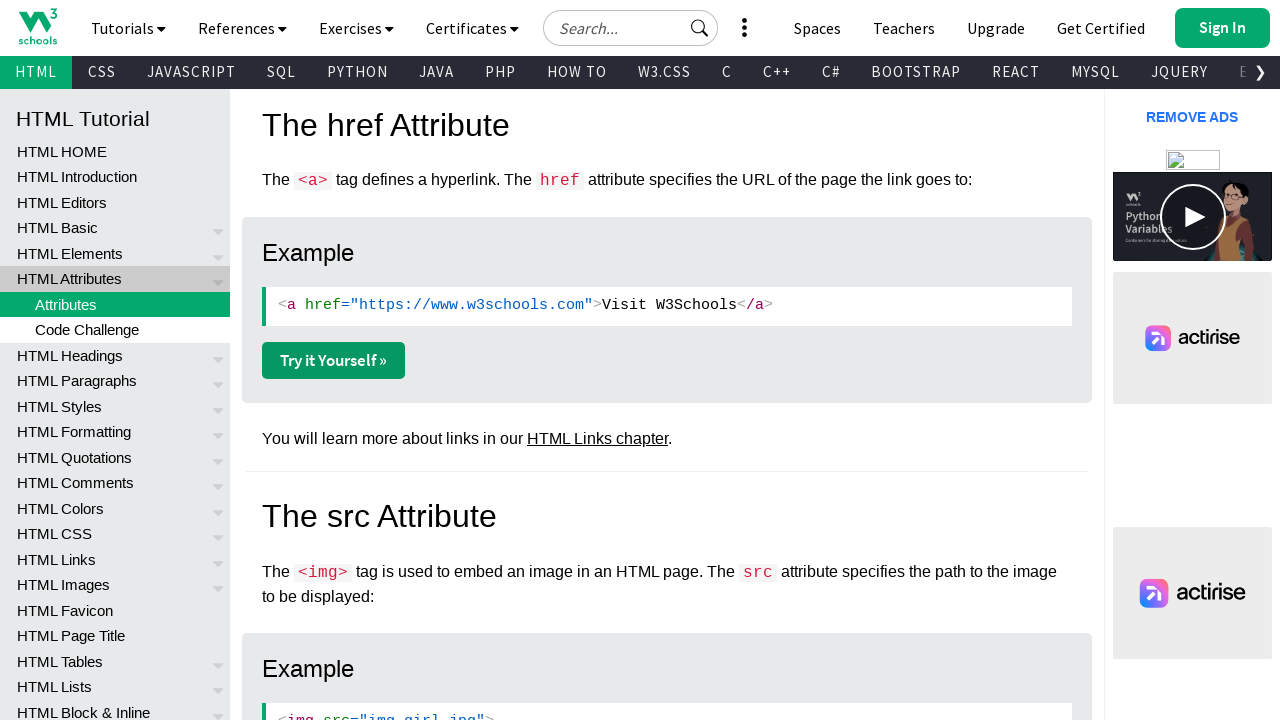

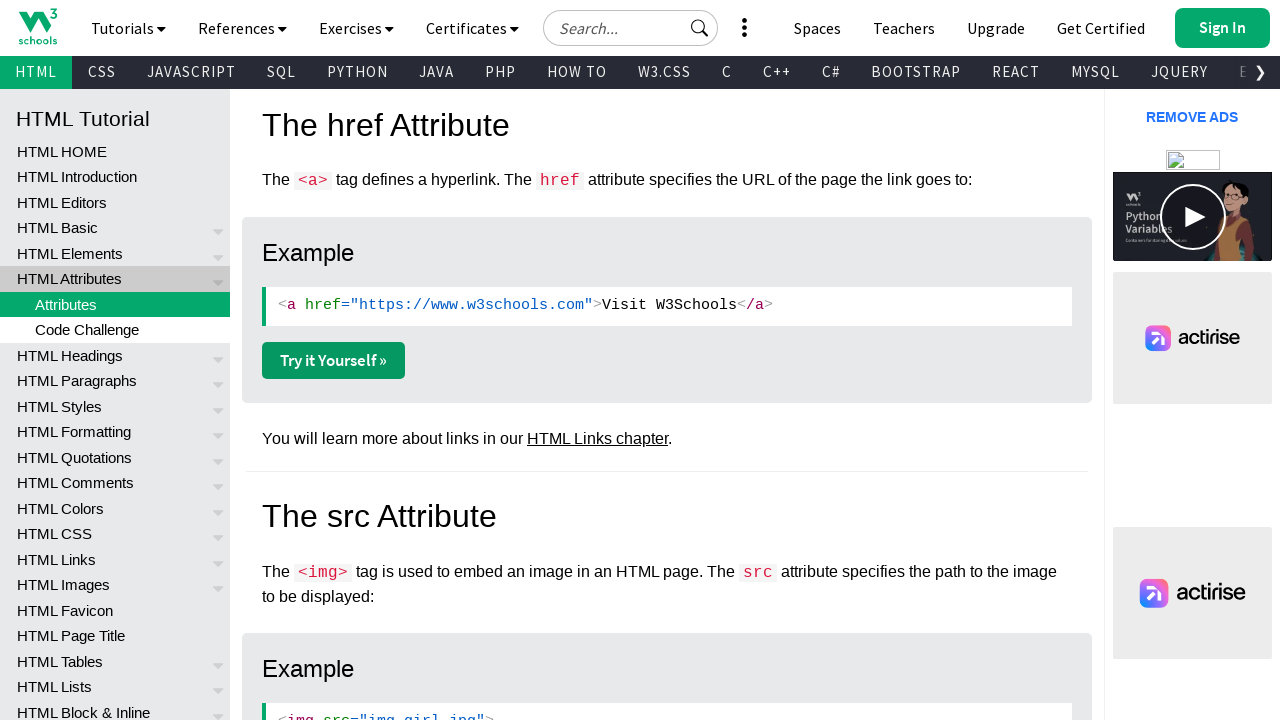